Tests dropdown menu functionality by clicking on a dropdown button and selecting an autocomplete option from the menu

Starting URL: https://formy-project.herokuapp.com/dropdown

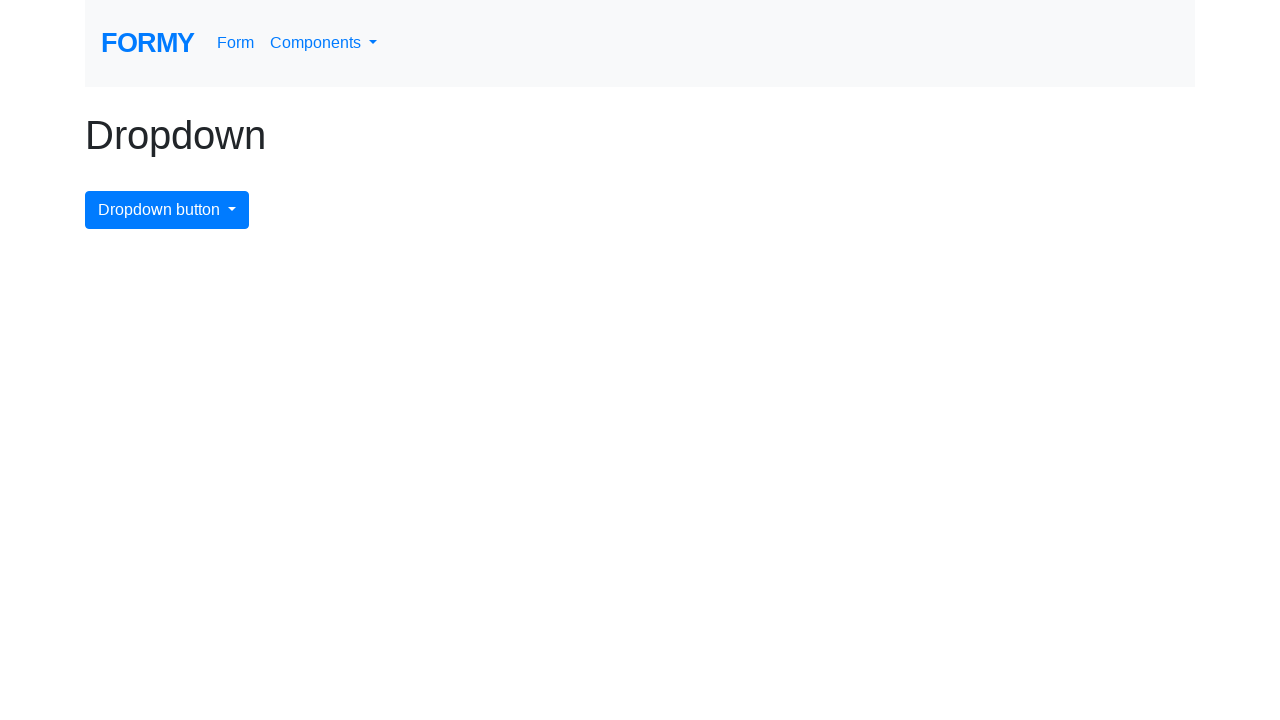

Clicked dropdown menu button to open it at (167, 210) on #dropdownMenuButton
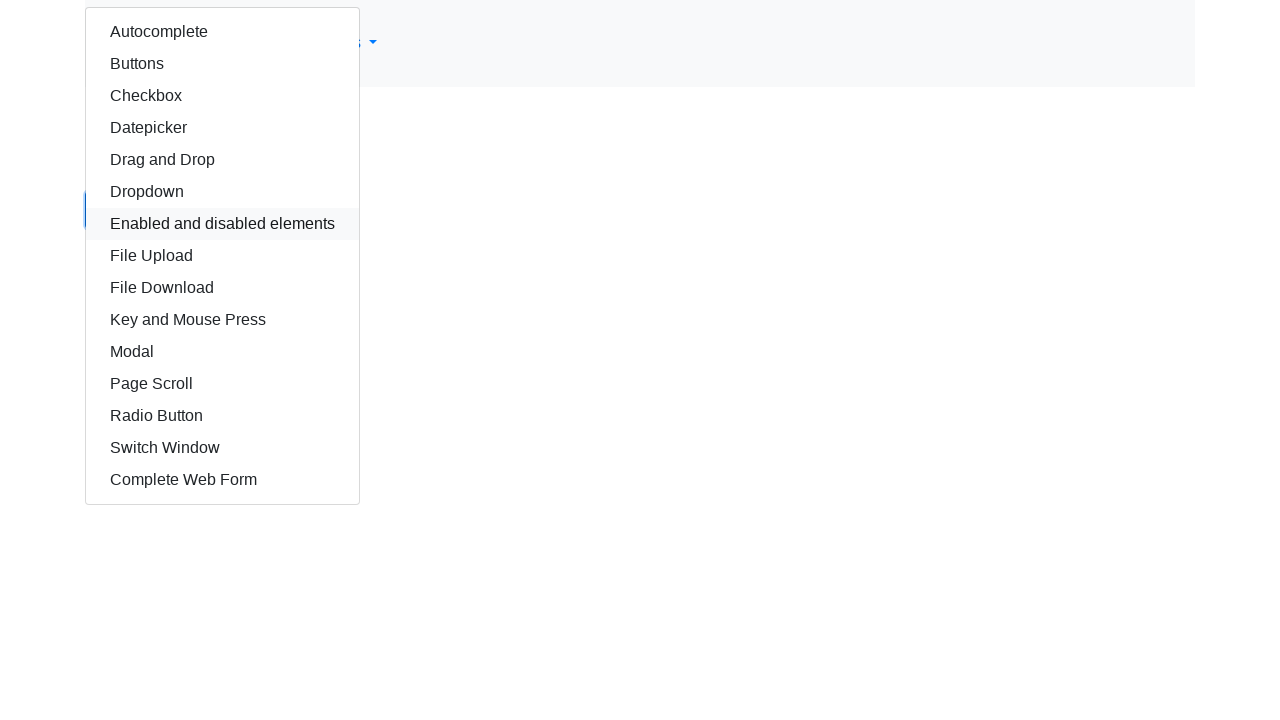

Selected autocomplete option from dropdown menu at (222, 32) on #autocomplete
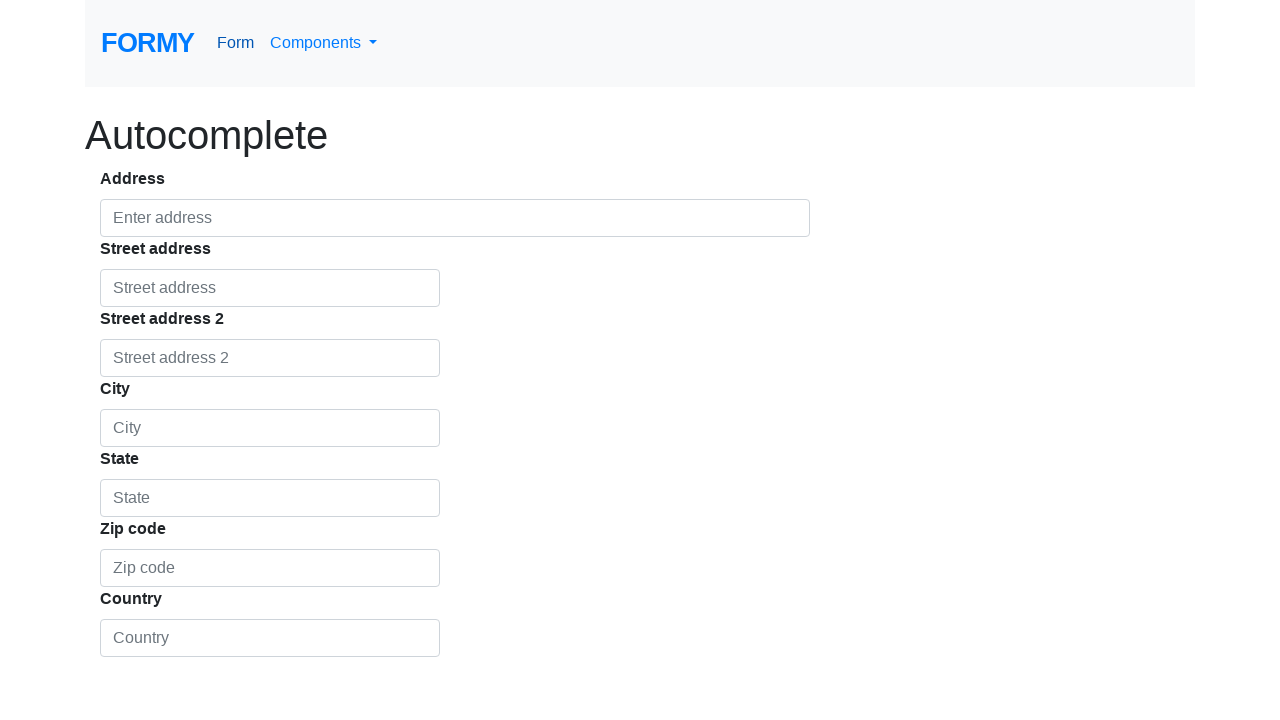

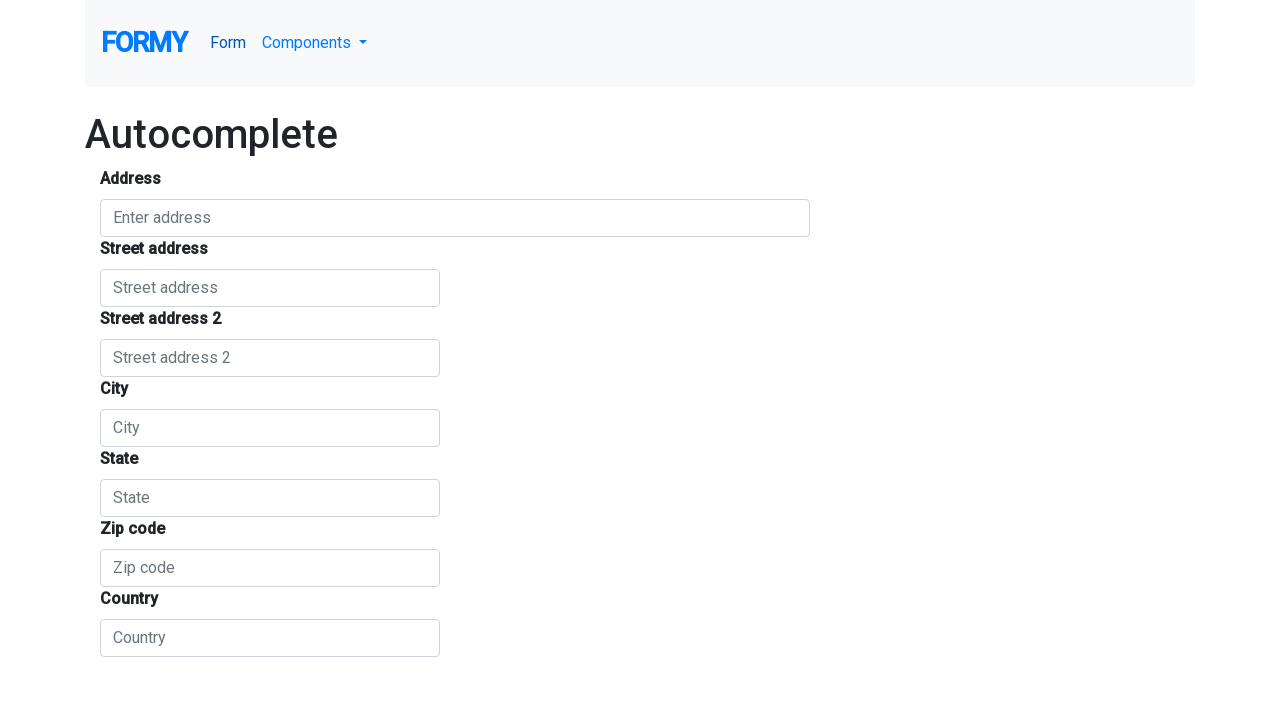